Tests date picker by clicking on the input field and entering a date value.

Starting URL: https://demoqa.com/date-picker

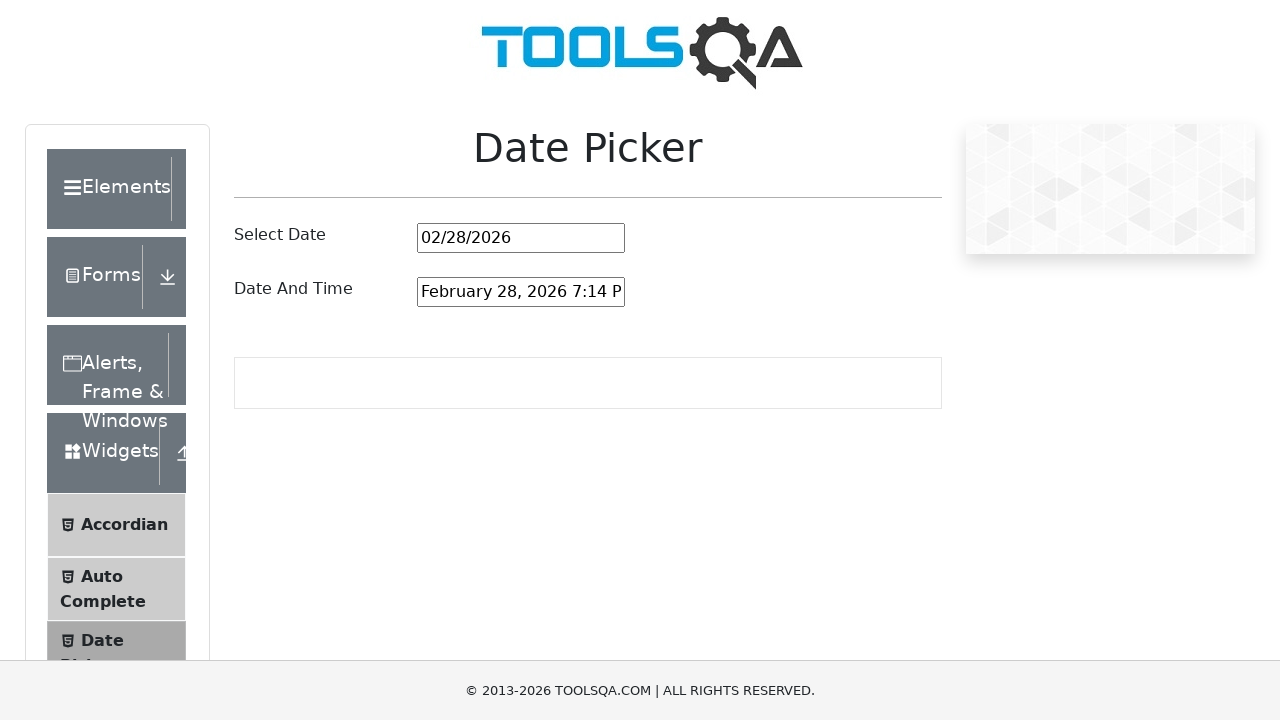

Clicked on the date picker input field at (521, 238) on #datePickerMonthYearInput
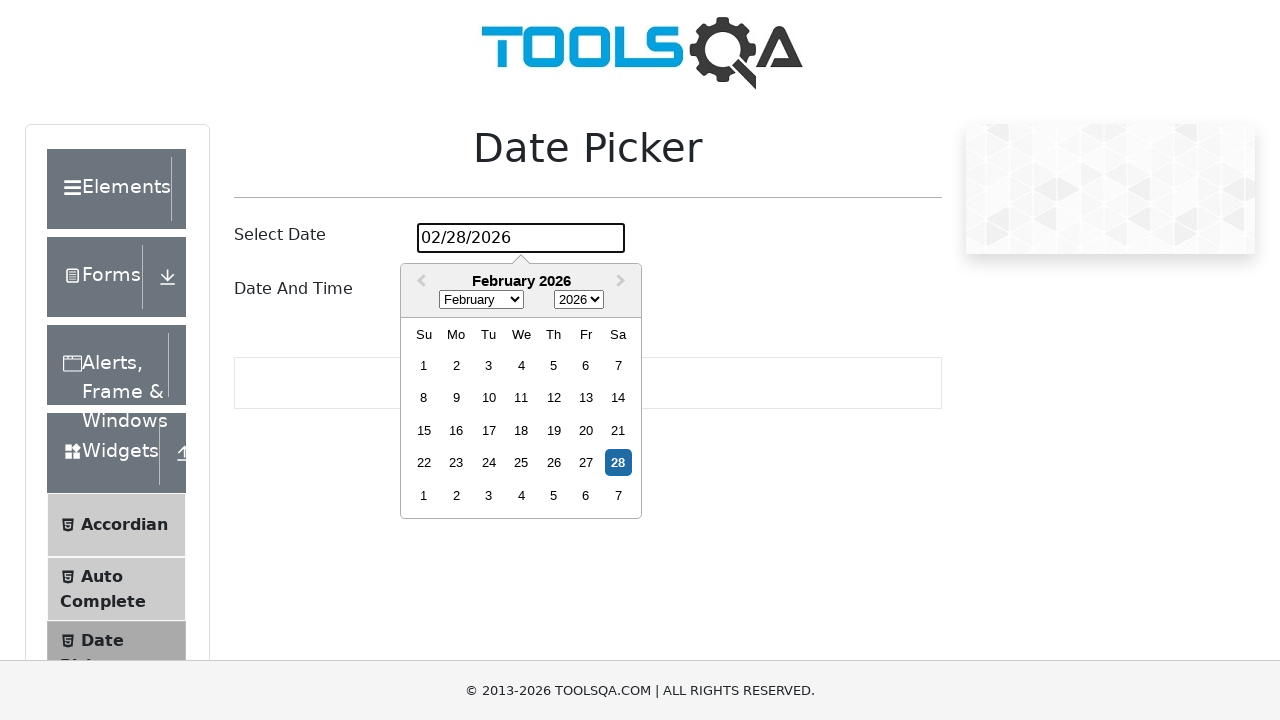

Cleared the date picker input field on #datePickerMonthYearInput
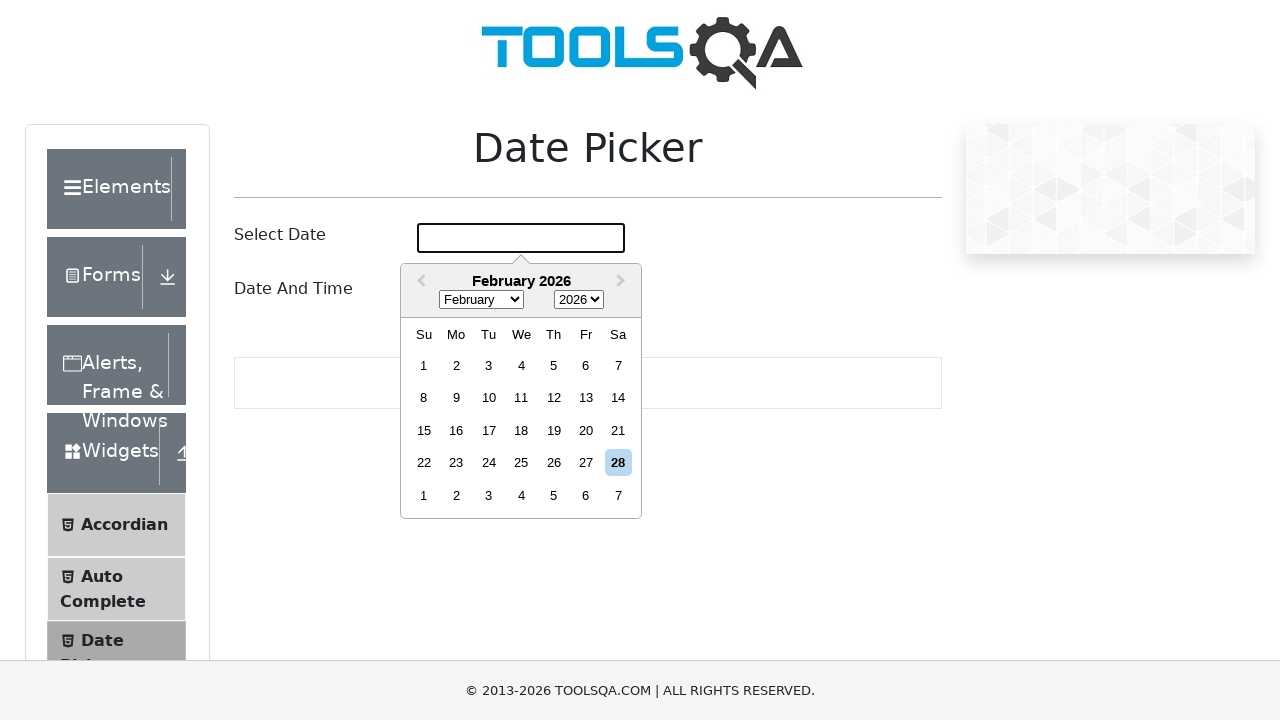

Selected all text in the date picker input
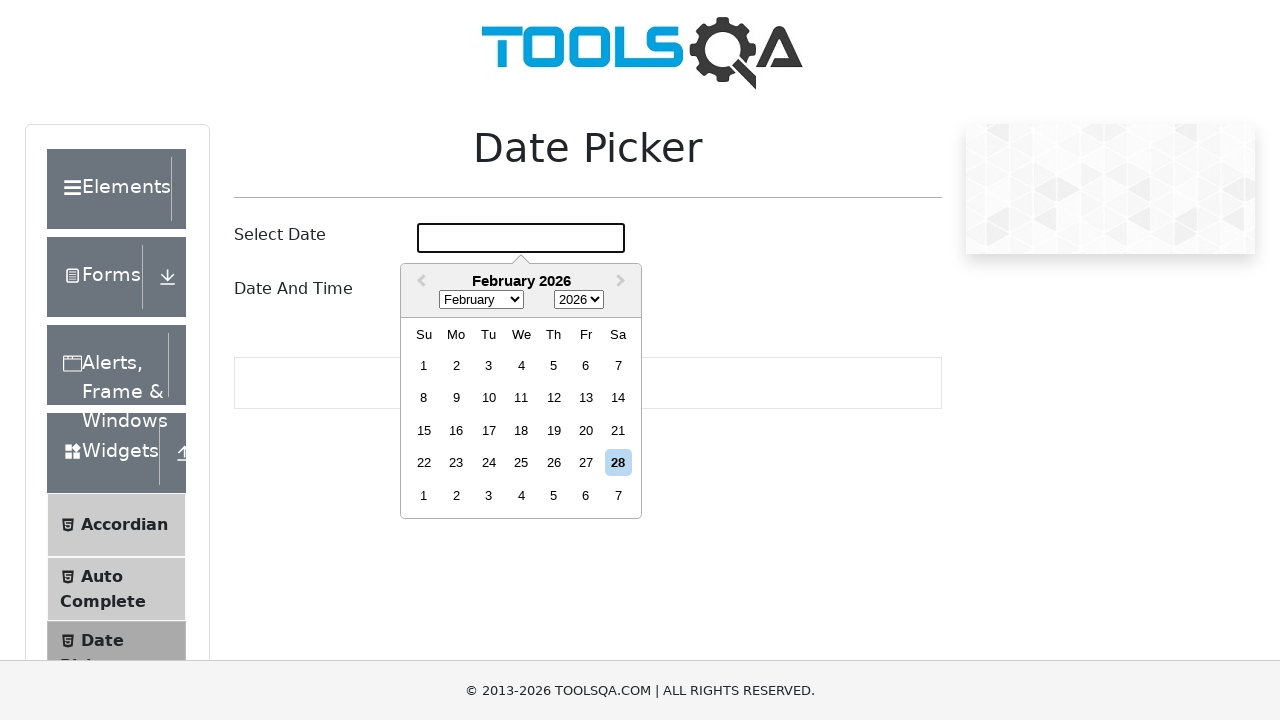

Entered date value '01/15/2023' into the date picker on #datePickerMonthYearInput
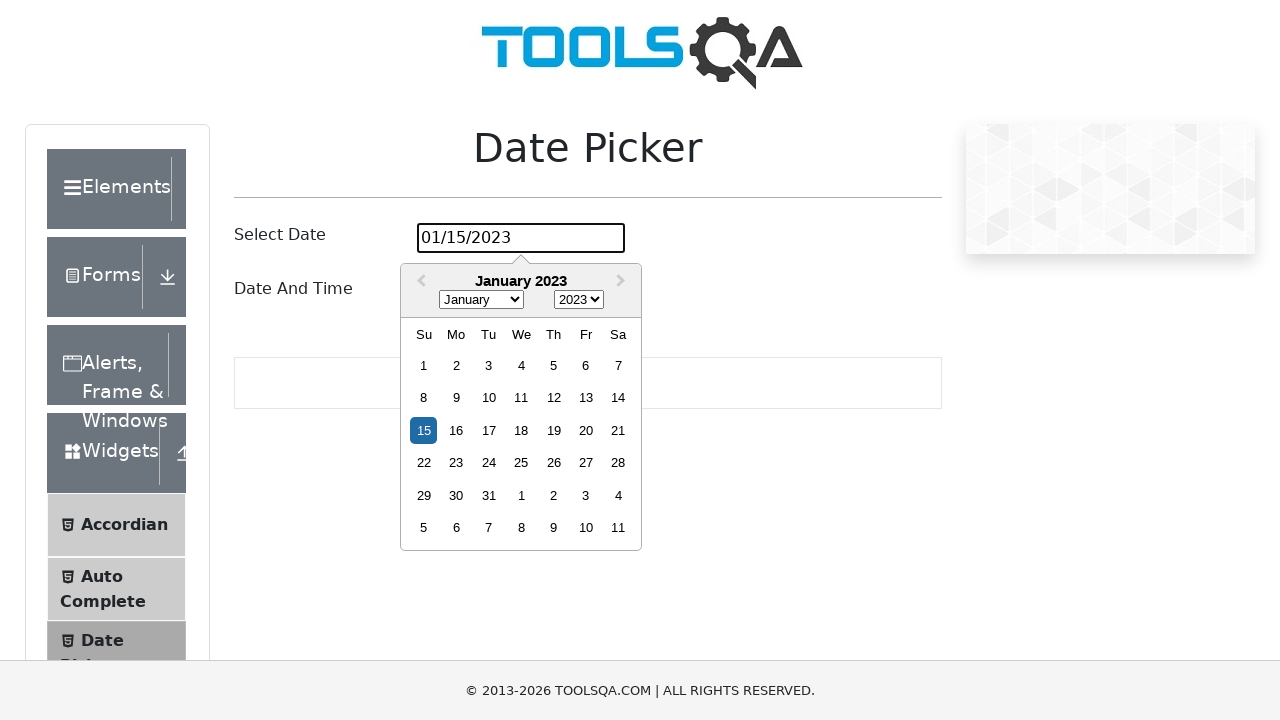

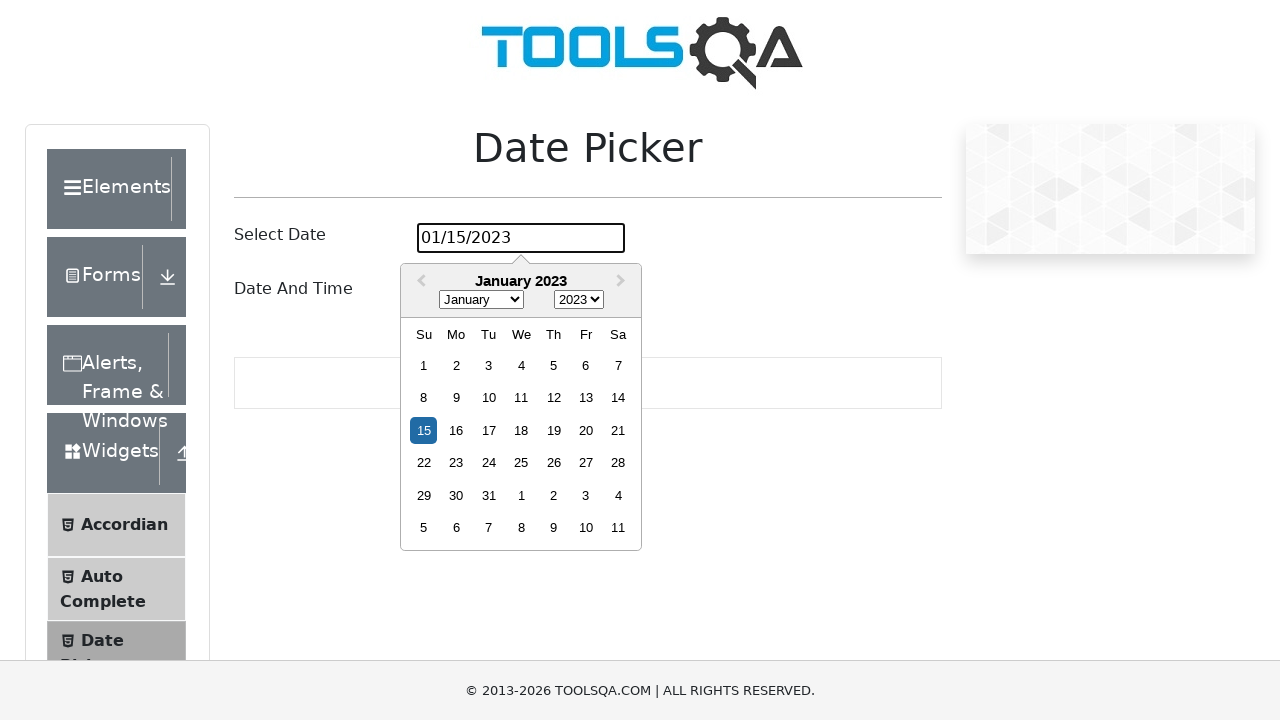